Tests window handle functionality by clicking a link that opens a new window, verifying content on both windows, and switching between them

Starting URL: https://the-internet.herokuapp.com/windows

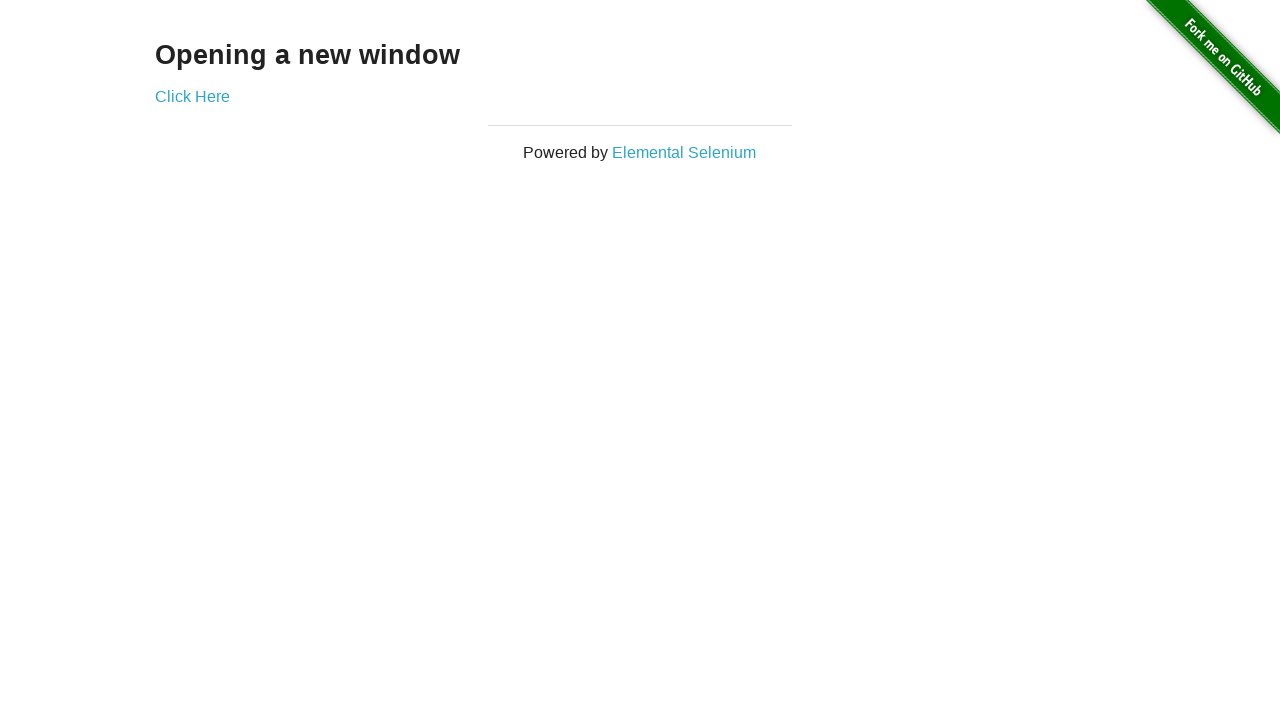

Waited for h3 element to load on initial page
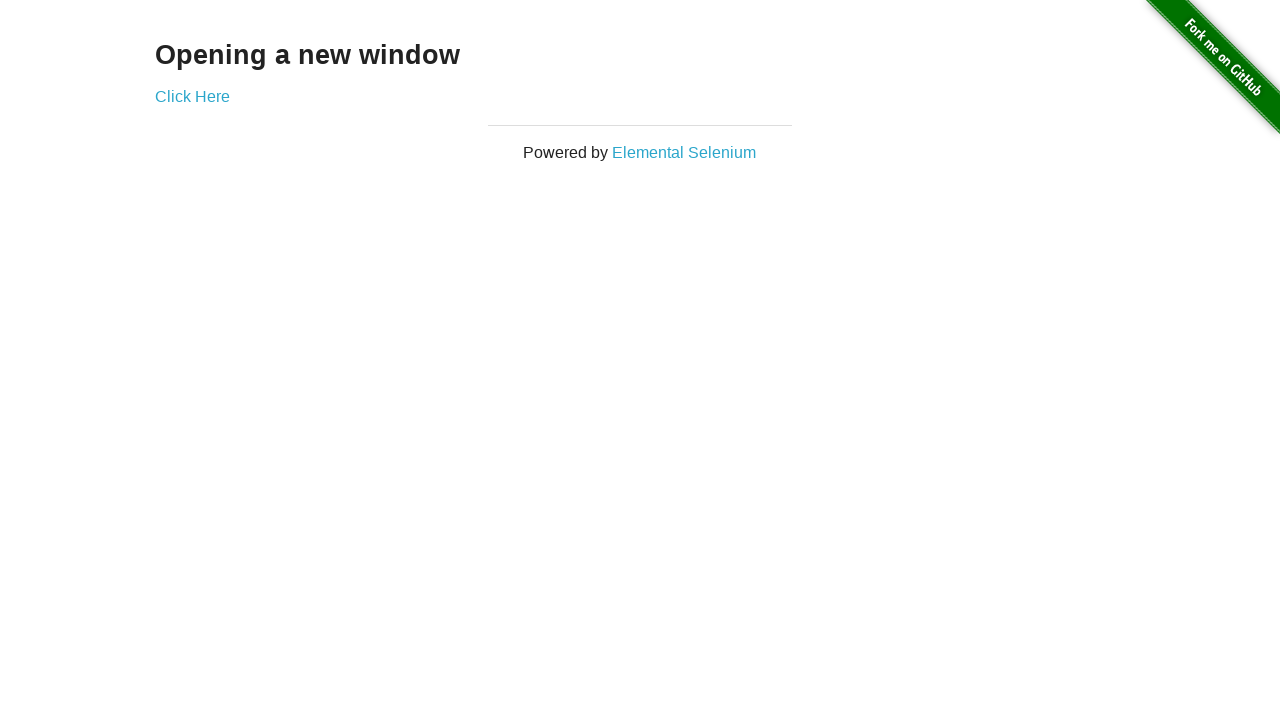

Verified h3 text content is 'Opening a new window'
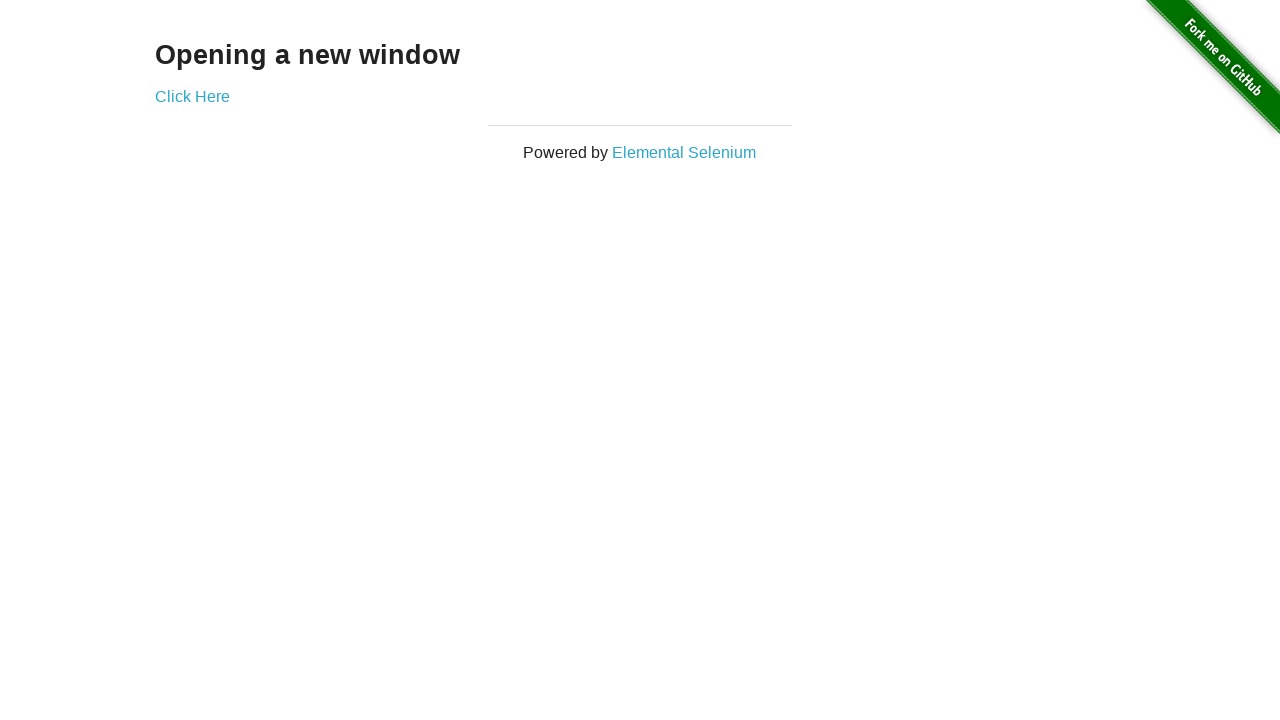

Verified page title is 'The Internet'
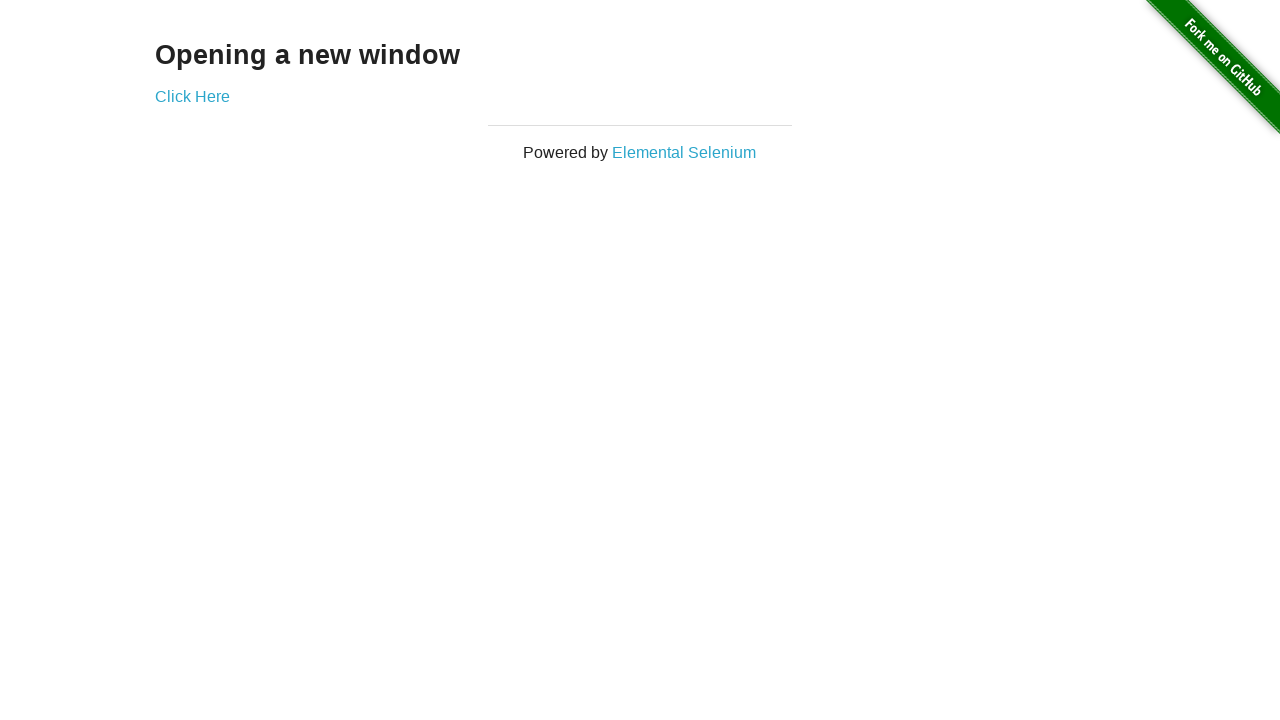

Clicked 'Click Here' link to open new window at (192, 96) on xpath=//a[text()='Click Here']
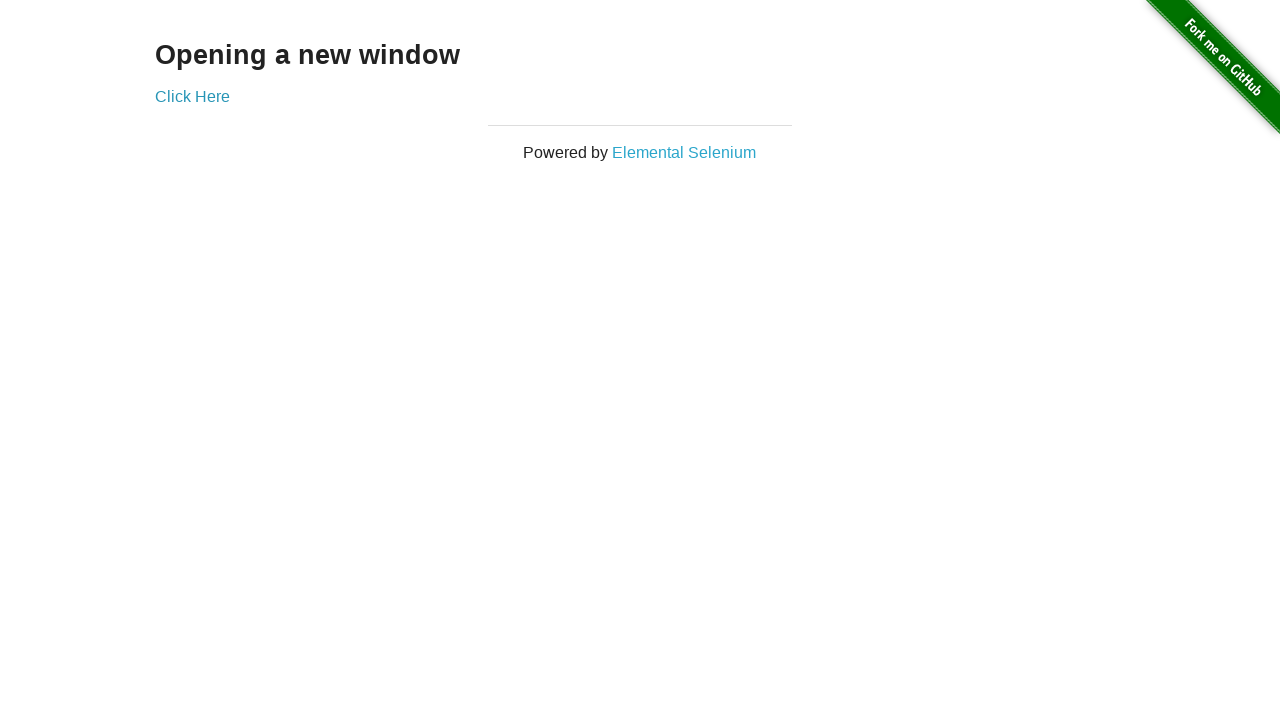

New window opened and page load state completed
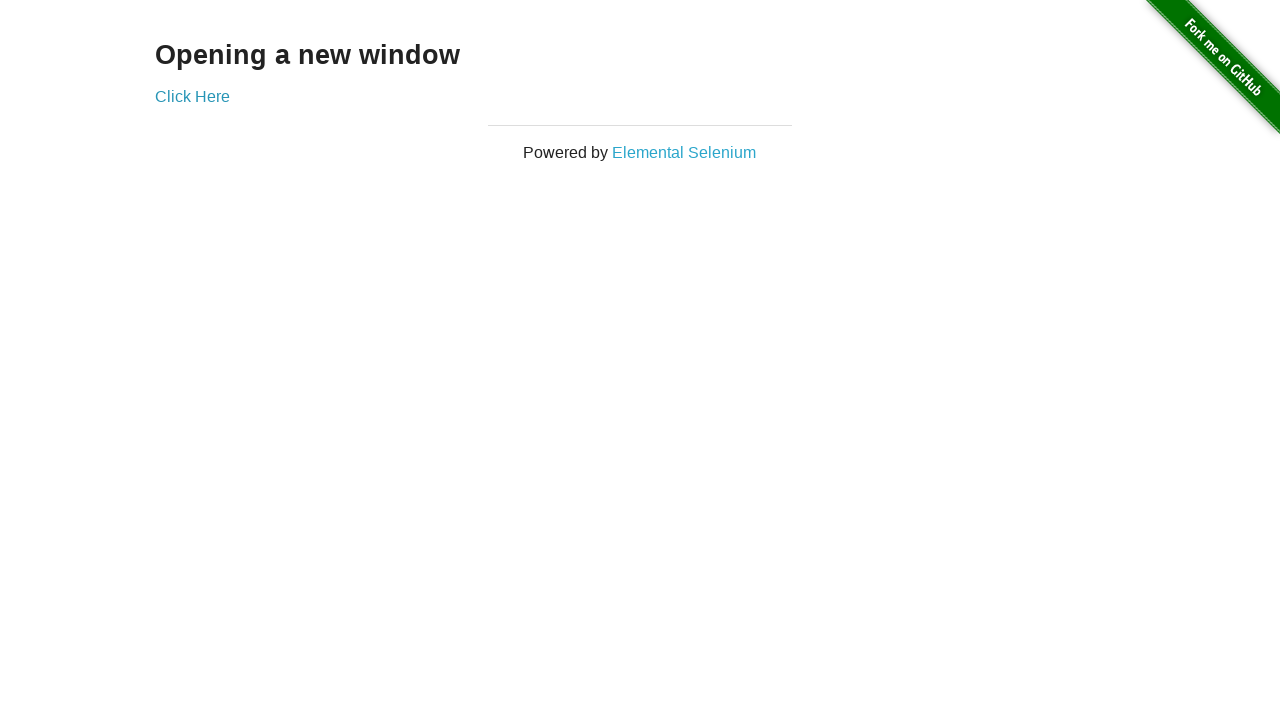

Verified new window title is 'New Window'
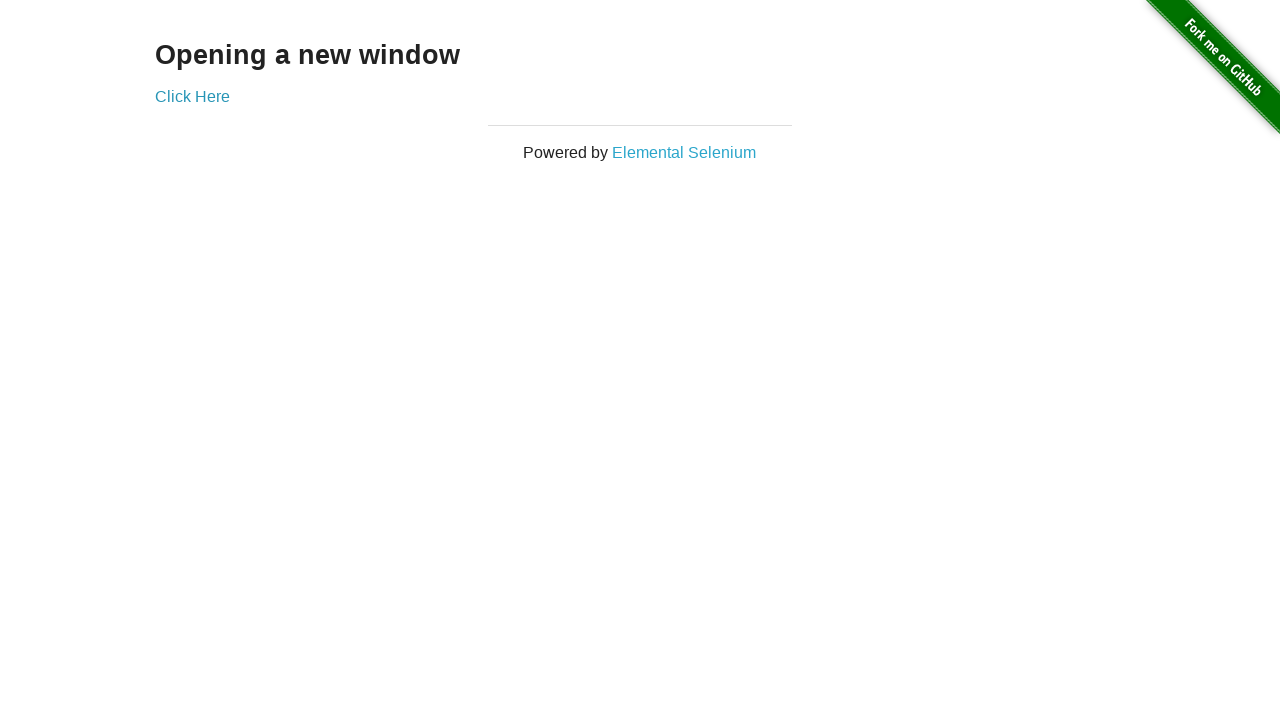

Verified h3 text content on new window is 'New Window'
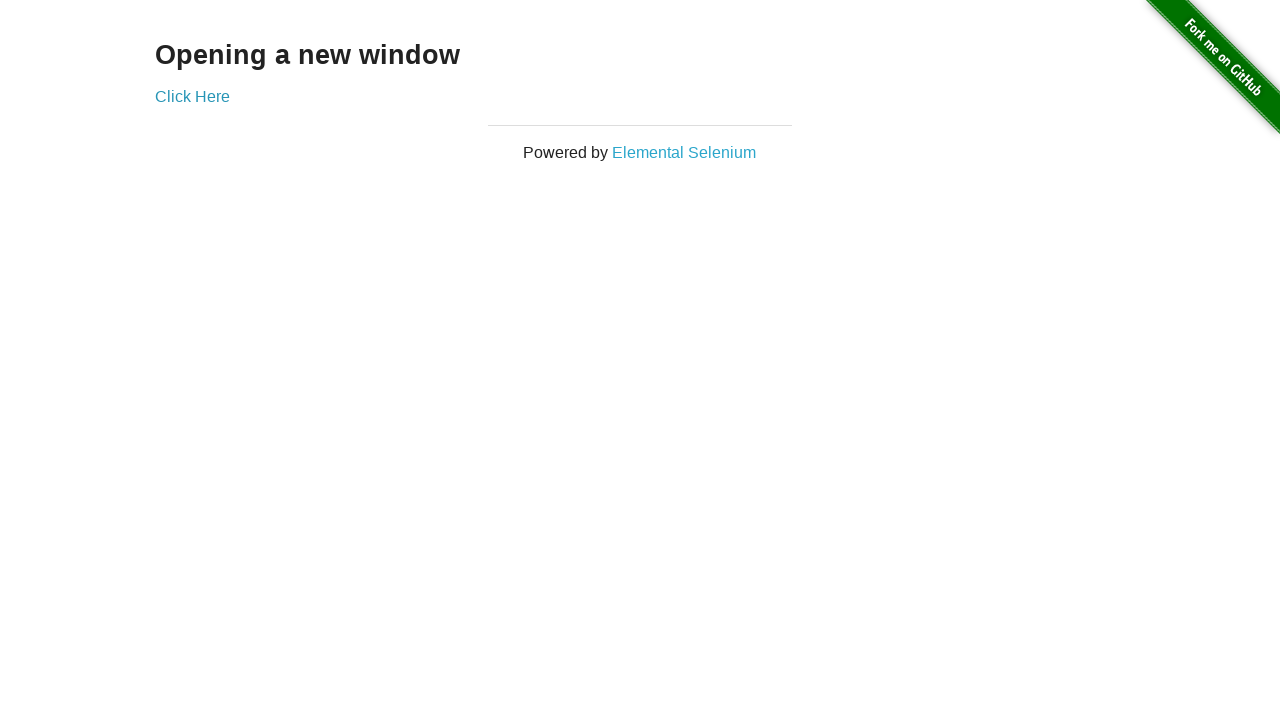

Switched back to original page
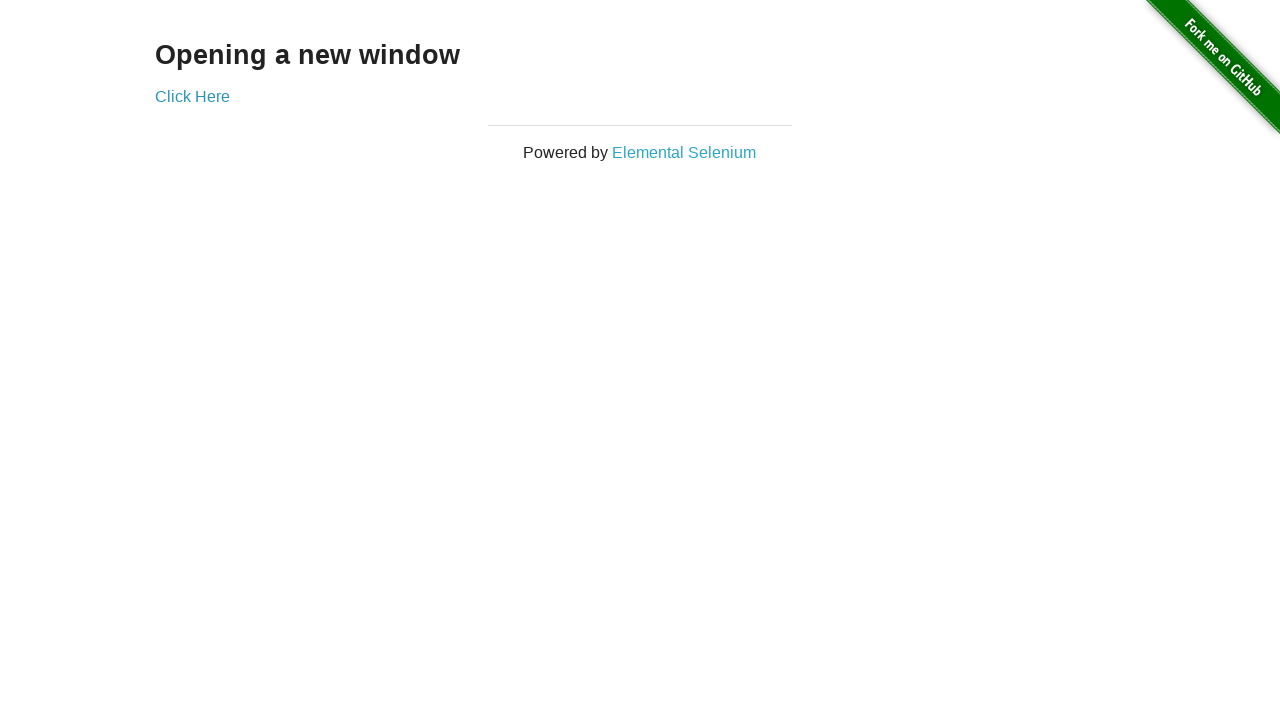

Verified original page title is still 'The Internet'
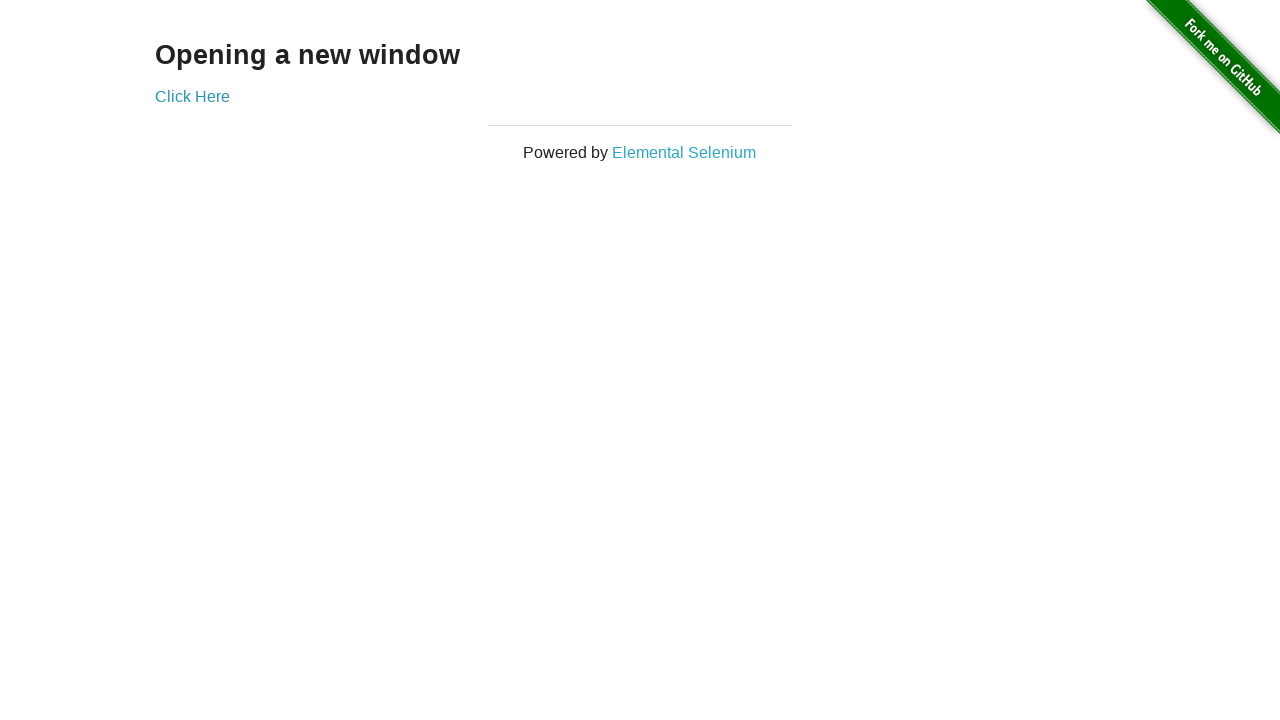

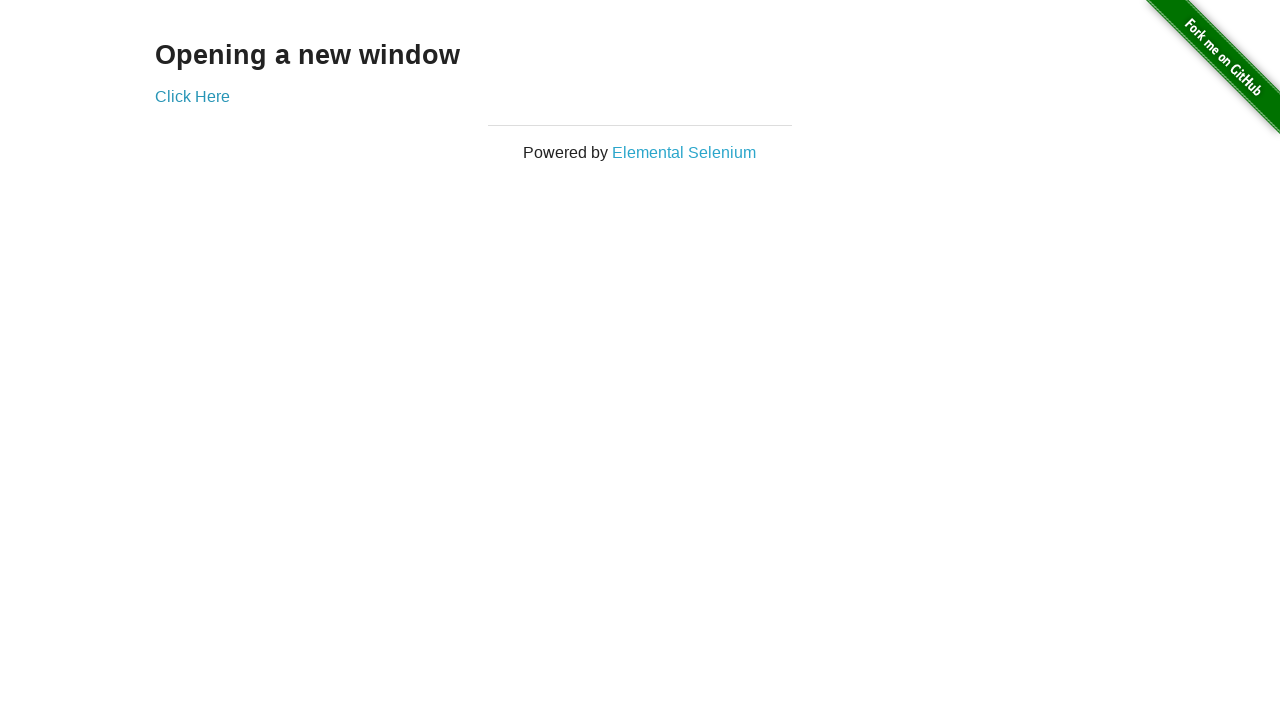